Tests the auto-suggestive dropdown functionality on a bus booking website by typing a partial location name and navigating through suggestions using keyboard arrow keys.

Starting URL: https://www.apsrtconline.in/oprs-web/

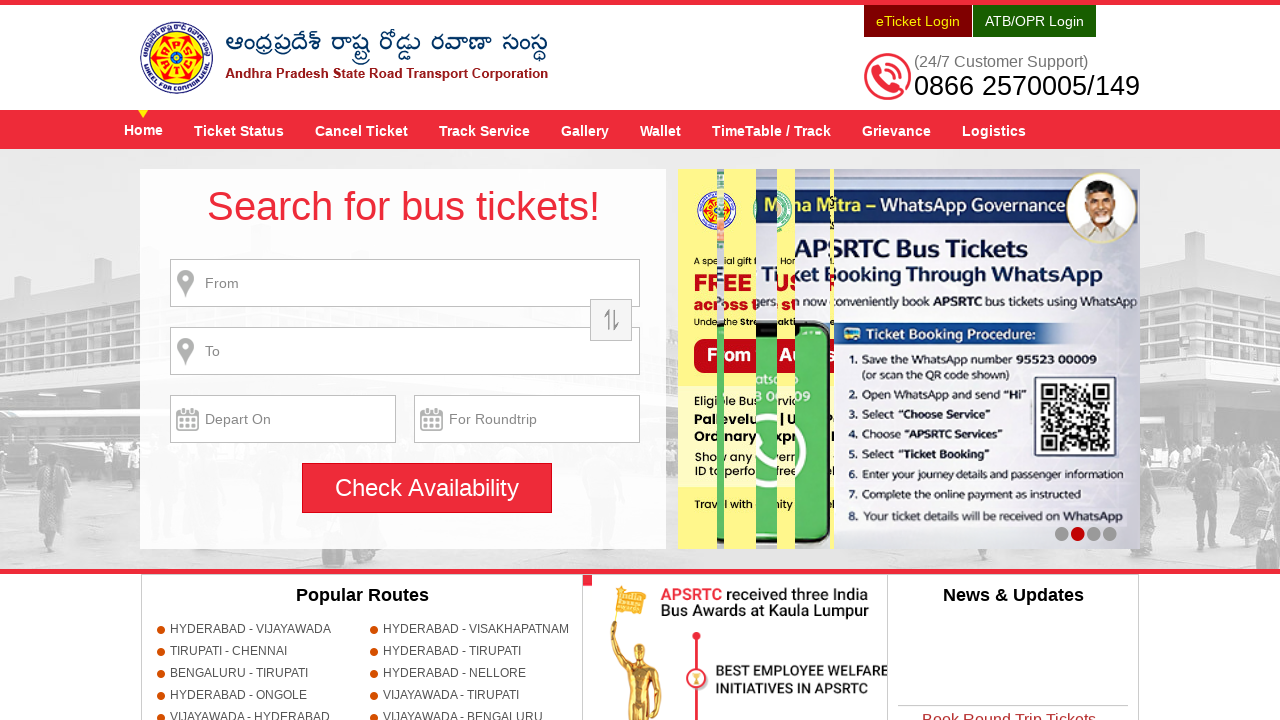

Filled 'from' location field with partial text 'vija' on #fromPlaceName
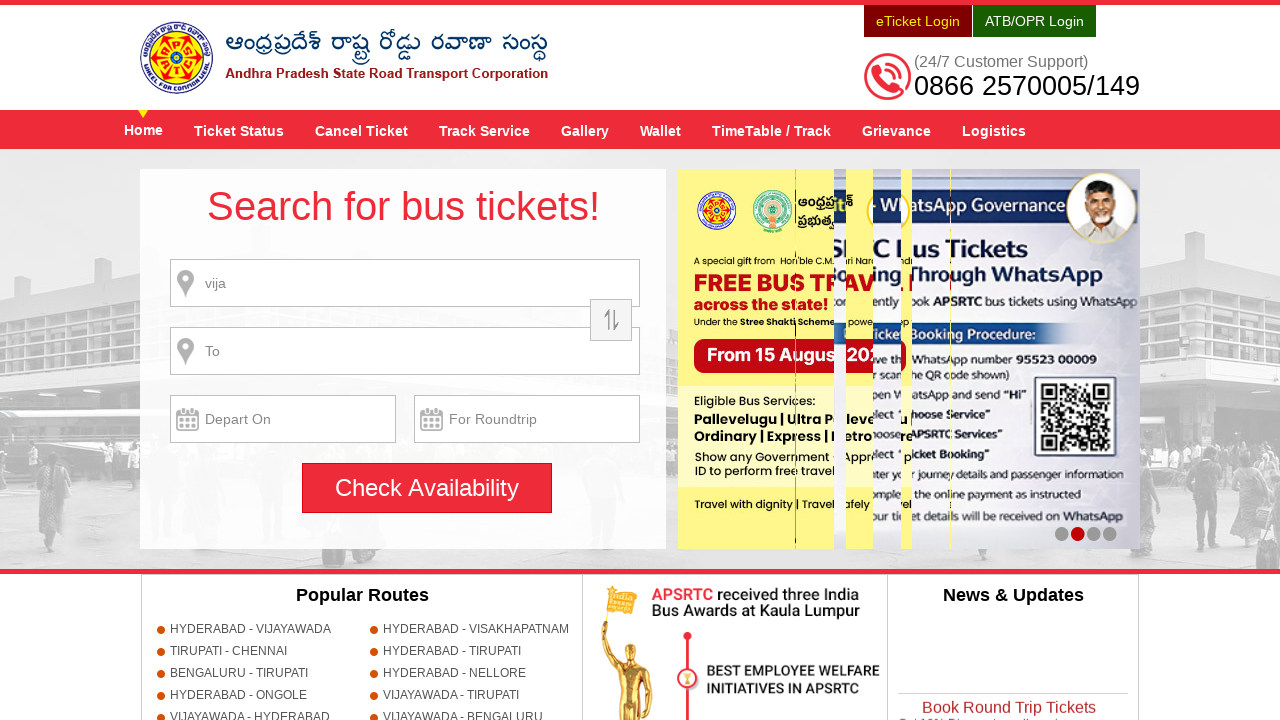

Waited for autocomplete suggestions to appear
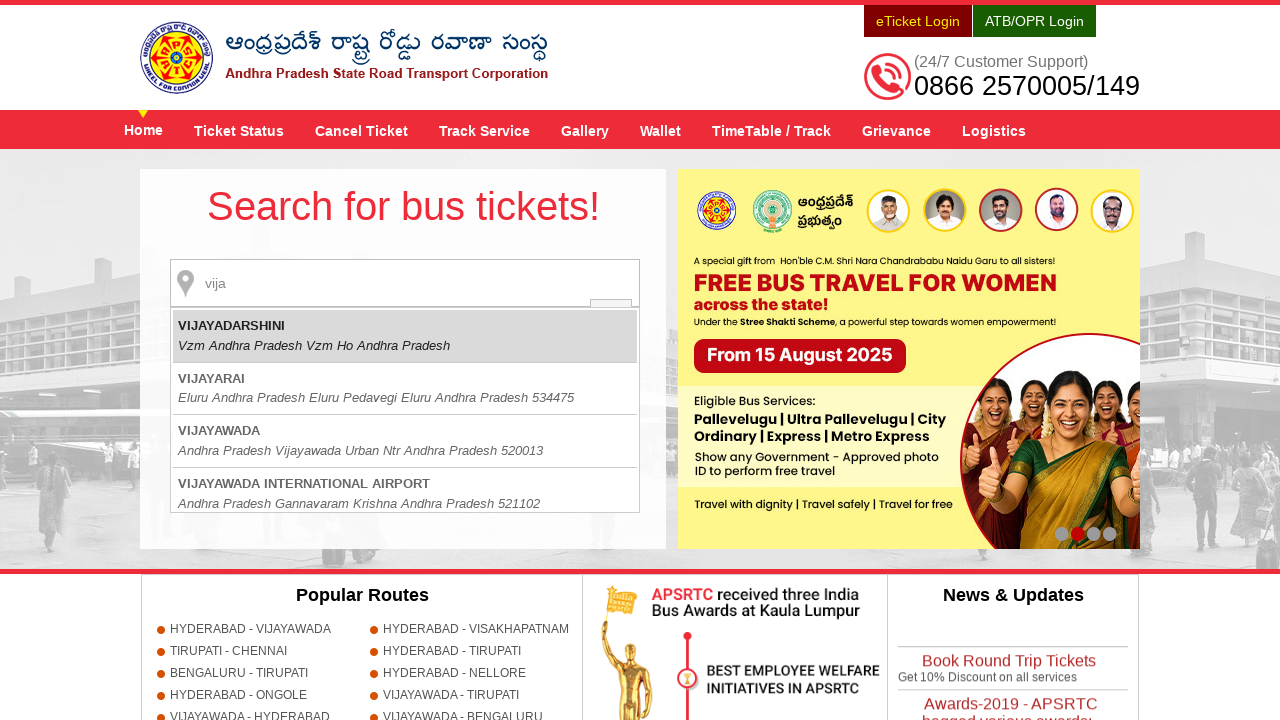

Pressed ArrowDown to navigate to first suggestion on #fromPlaceName
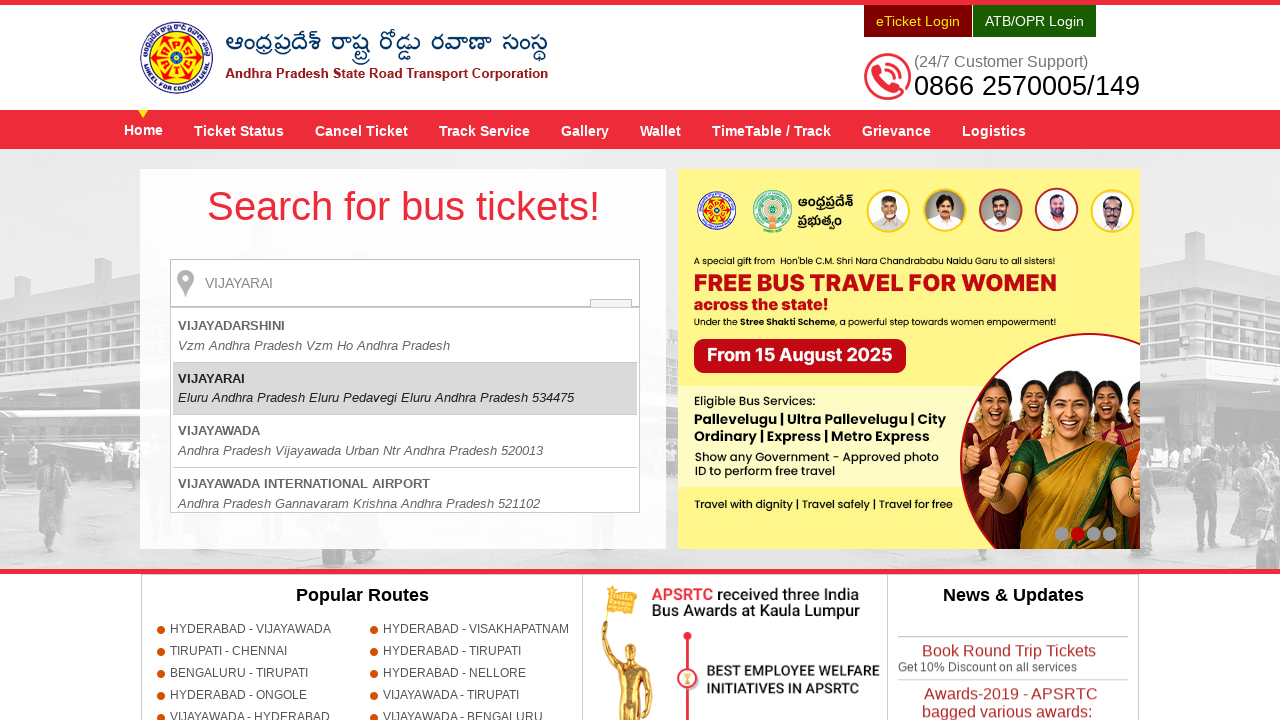

Pressed ArrowDown to navigate to second suggestion on #fromPlaceName
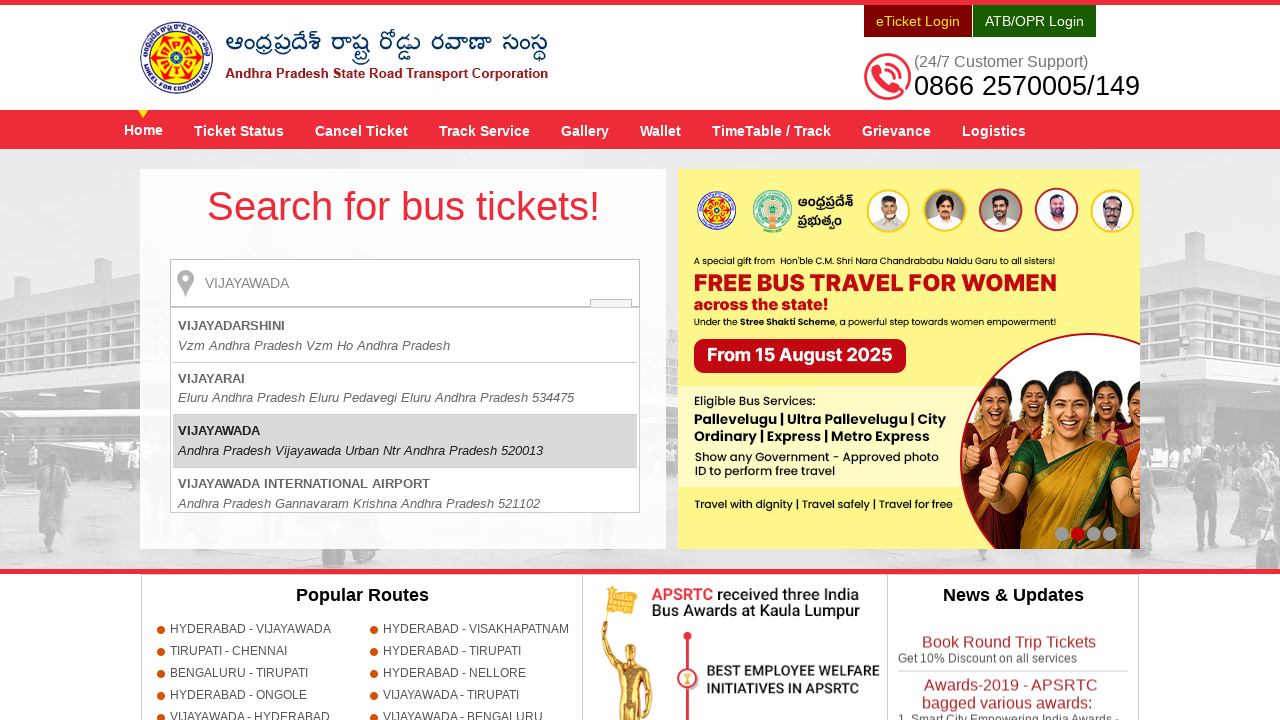

Waited for dropdown to update after navigation
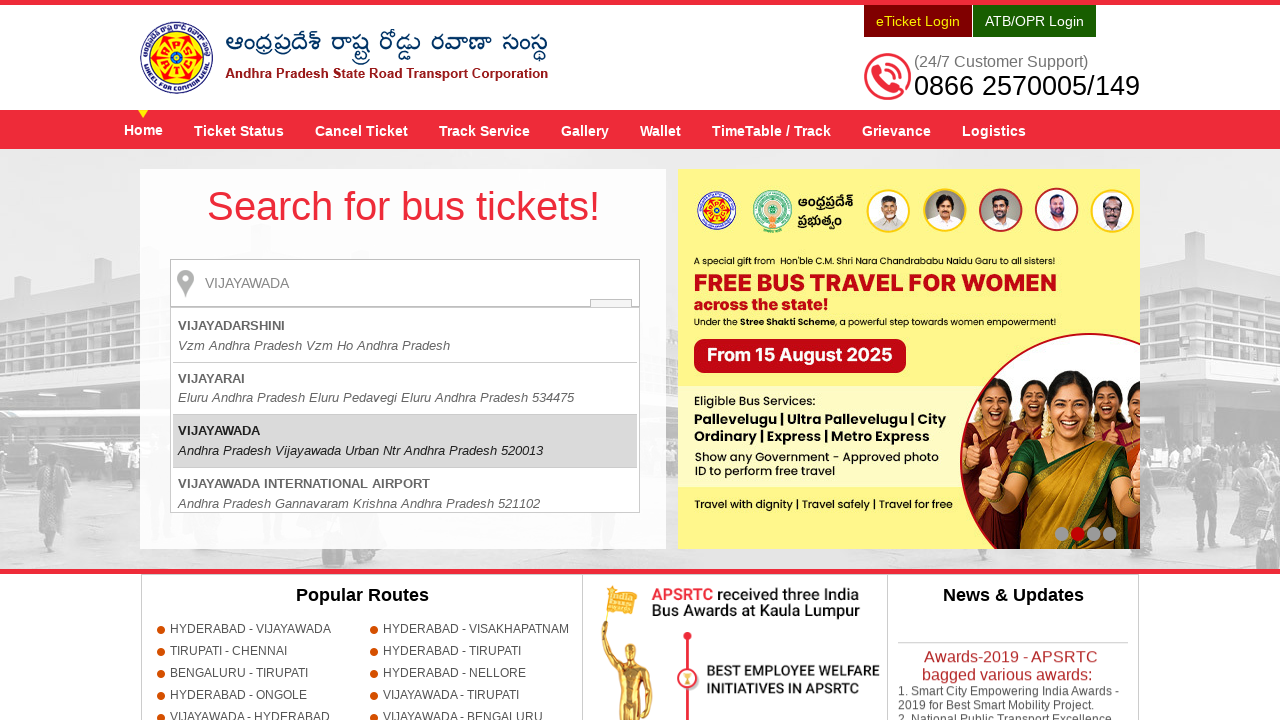

Retrieved current input value: 'VIJAYAWADA'
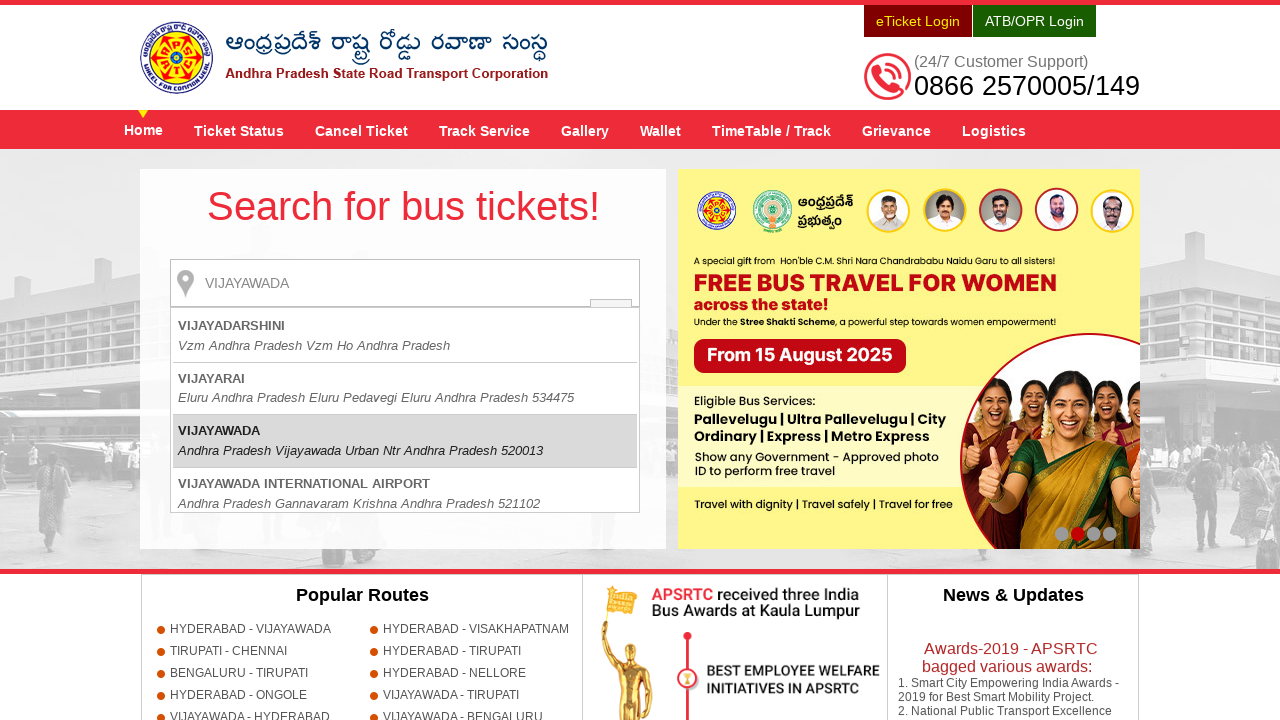

Pressed ArrowDown to navigate to next suggestion on #fromPlaceName
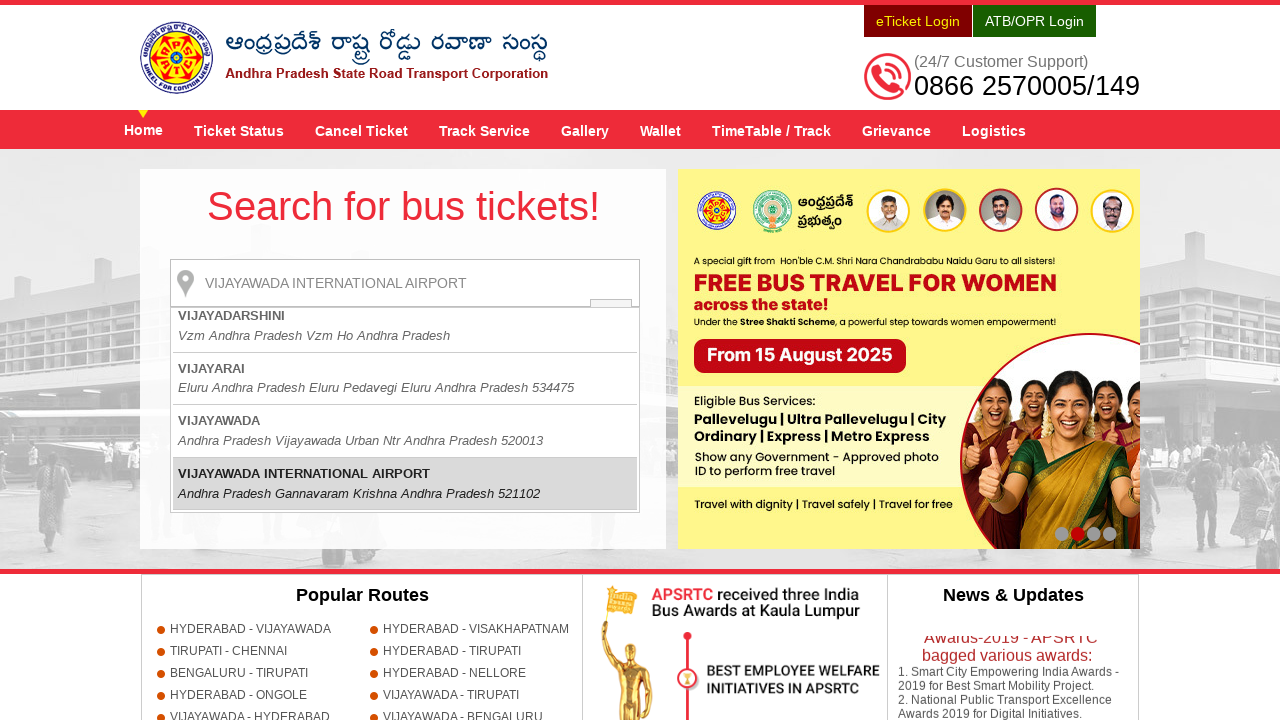

Pressed Enter to select the highlighted suggestion on #fromPlaceName
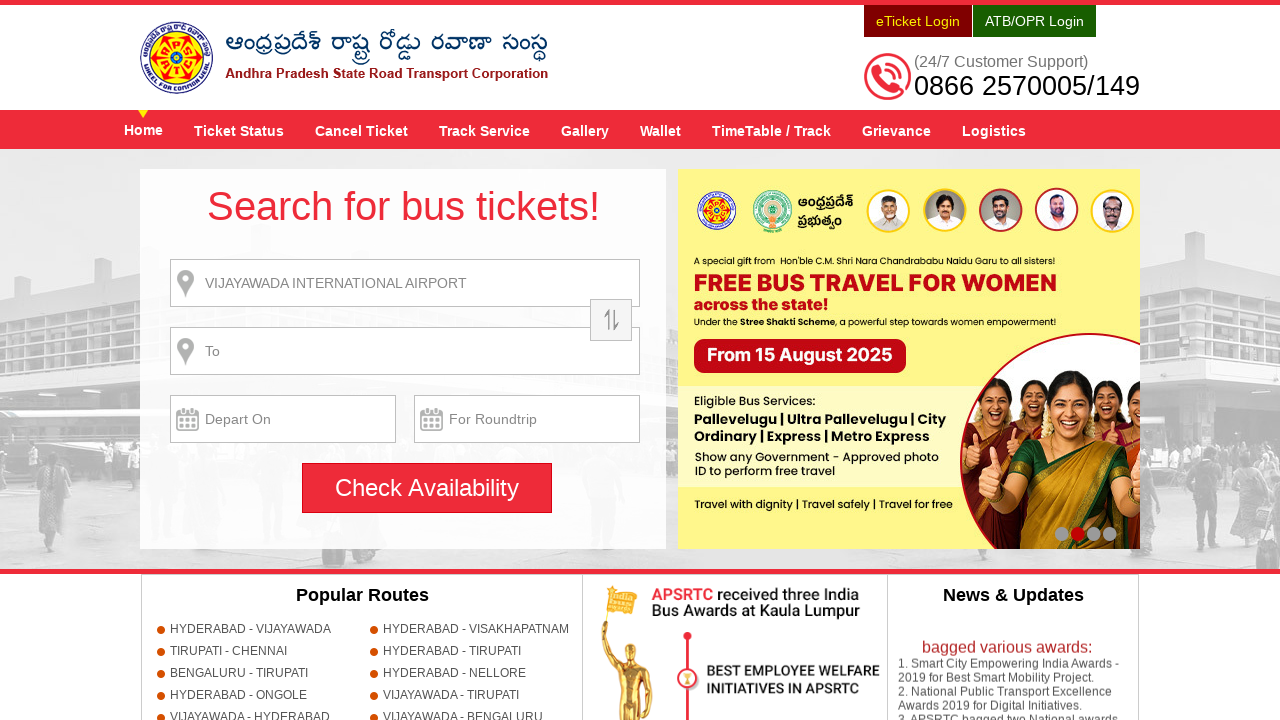

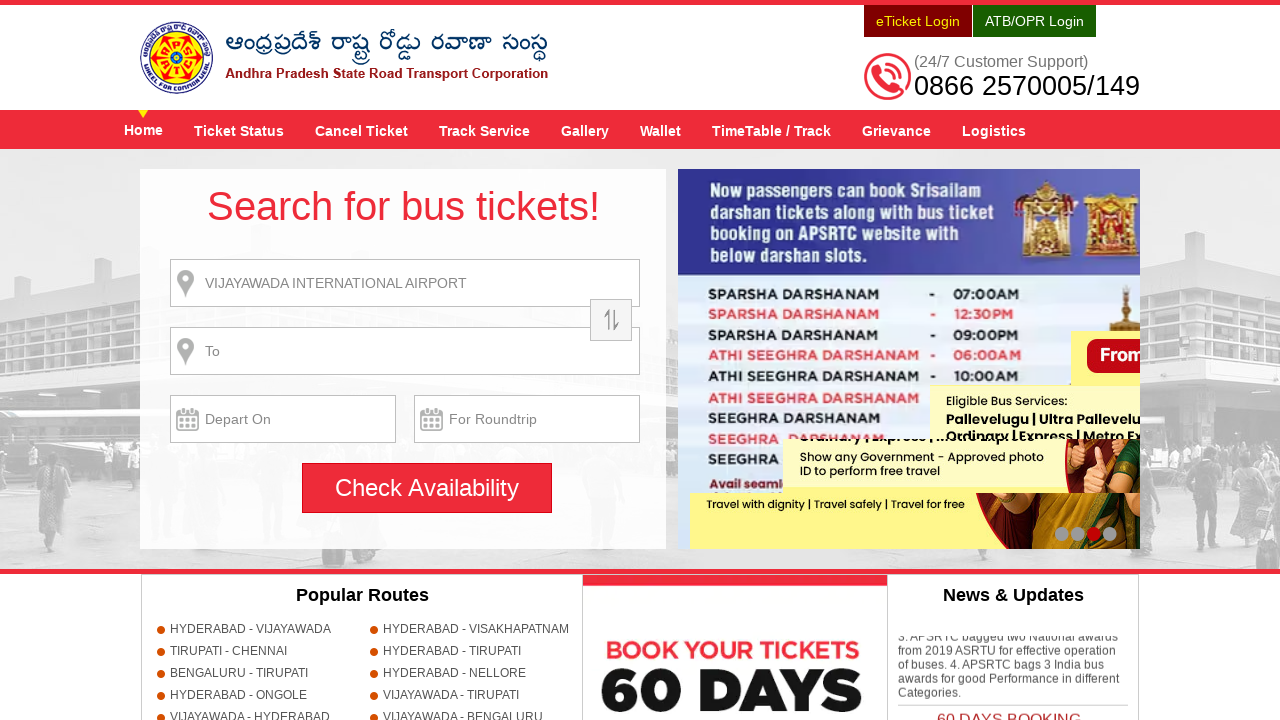